Tests drag and drop functionality by dragging a draggable element onto a droppable target on the jQuery UI demo page

Starting URL: https://jqueryui.com/resources/demos/droppable/default.html

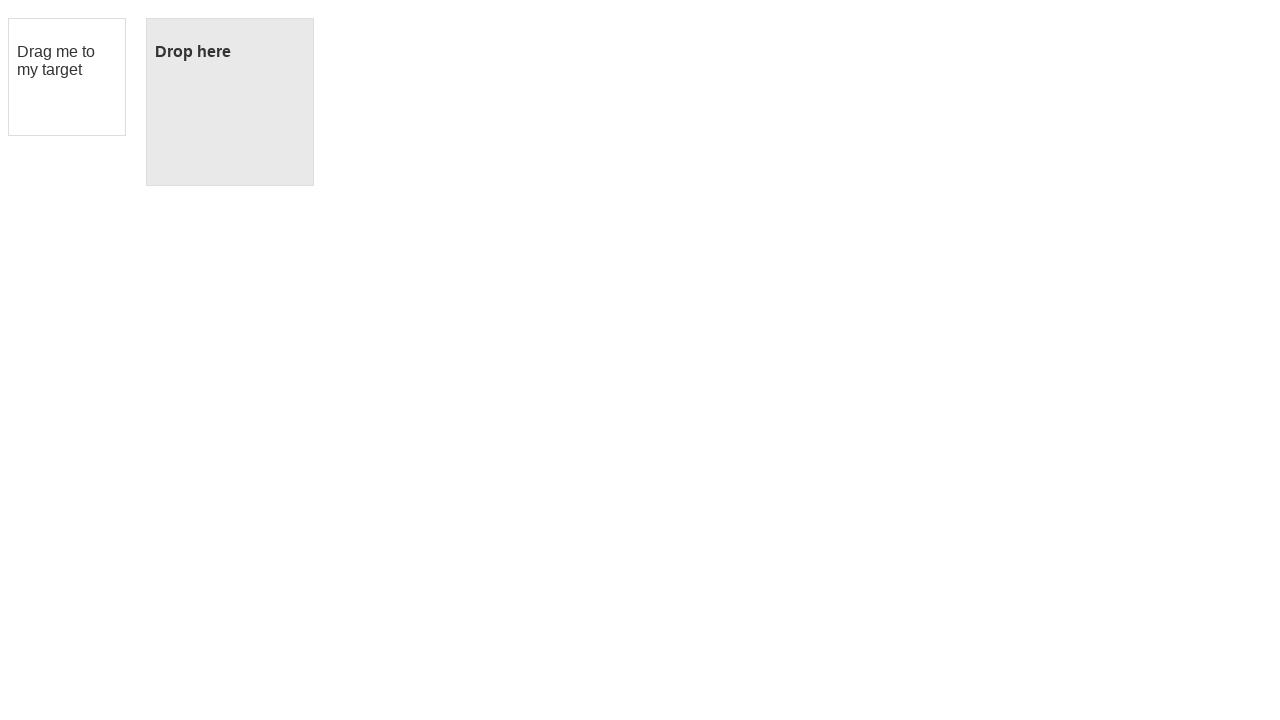

Navigated to jQuery UI droppable demo page
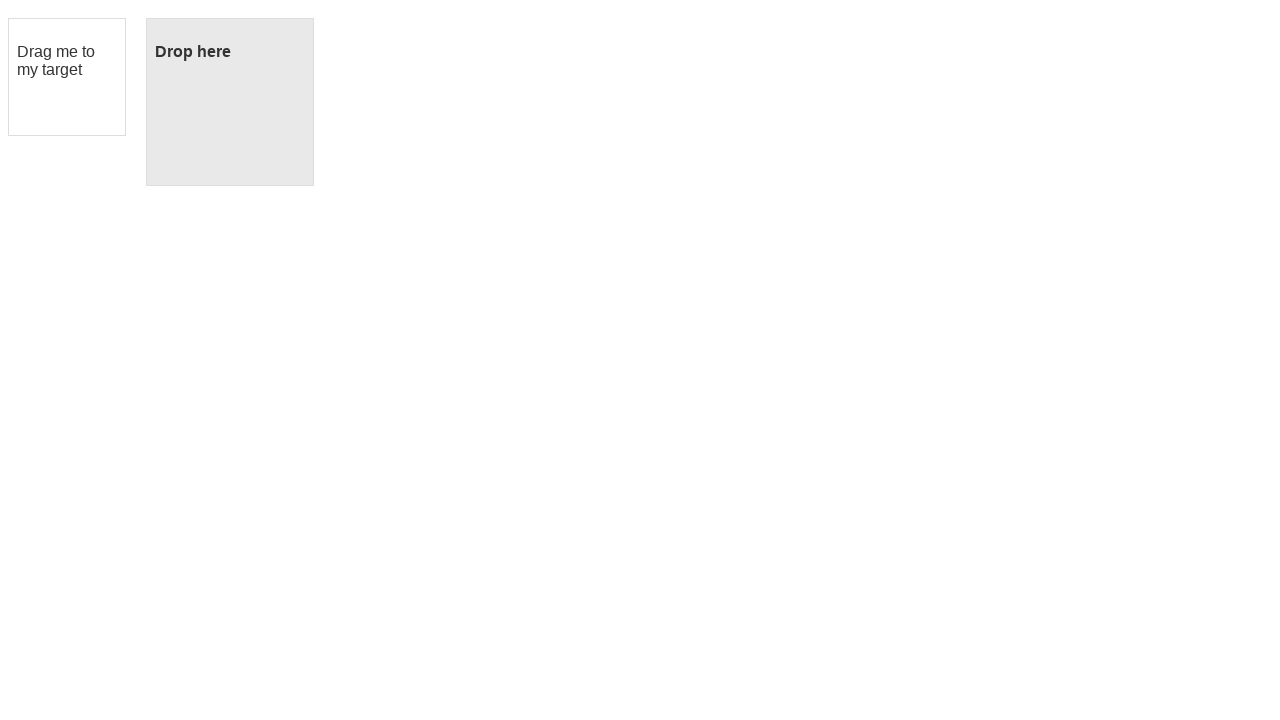

Located draggable source element
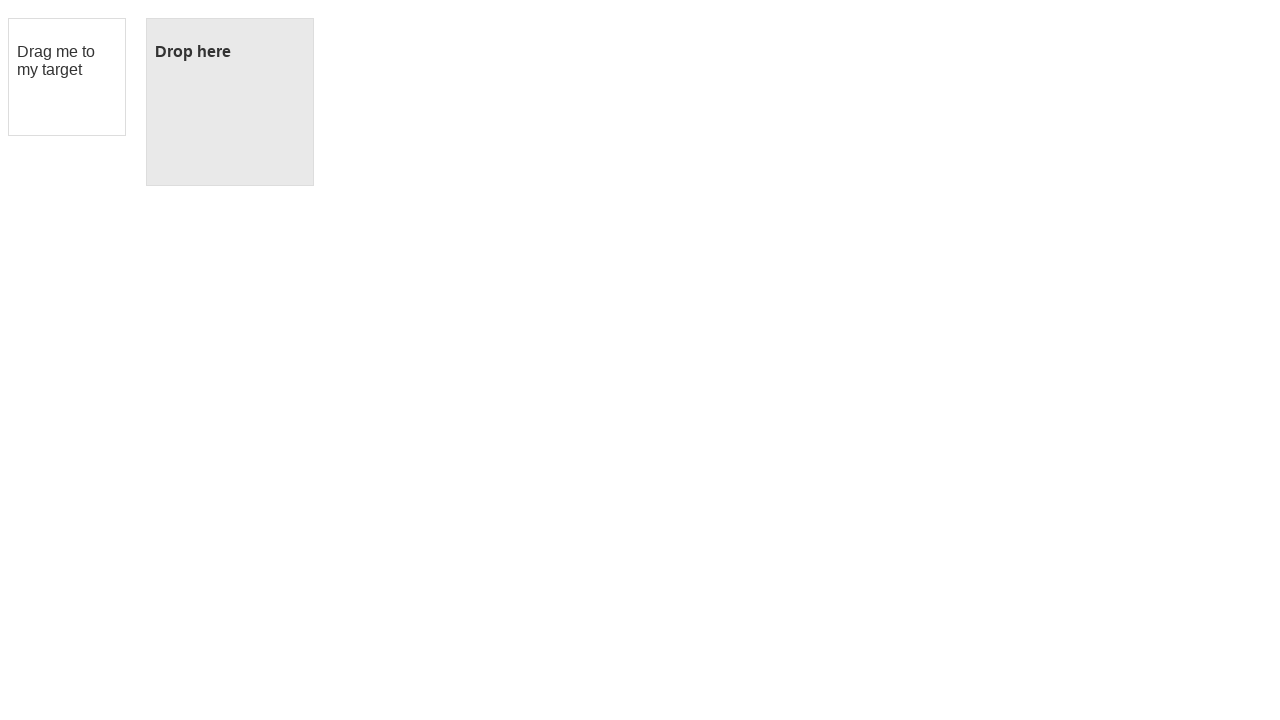

Located droppable target element
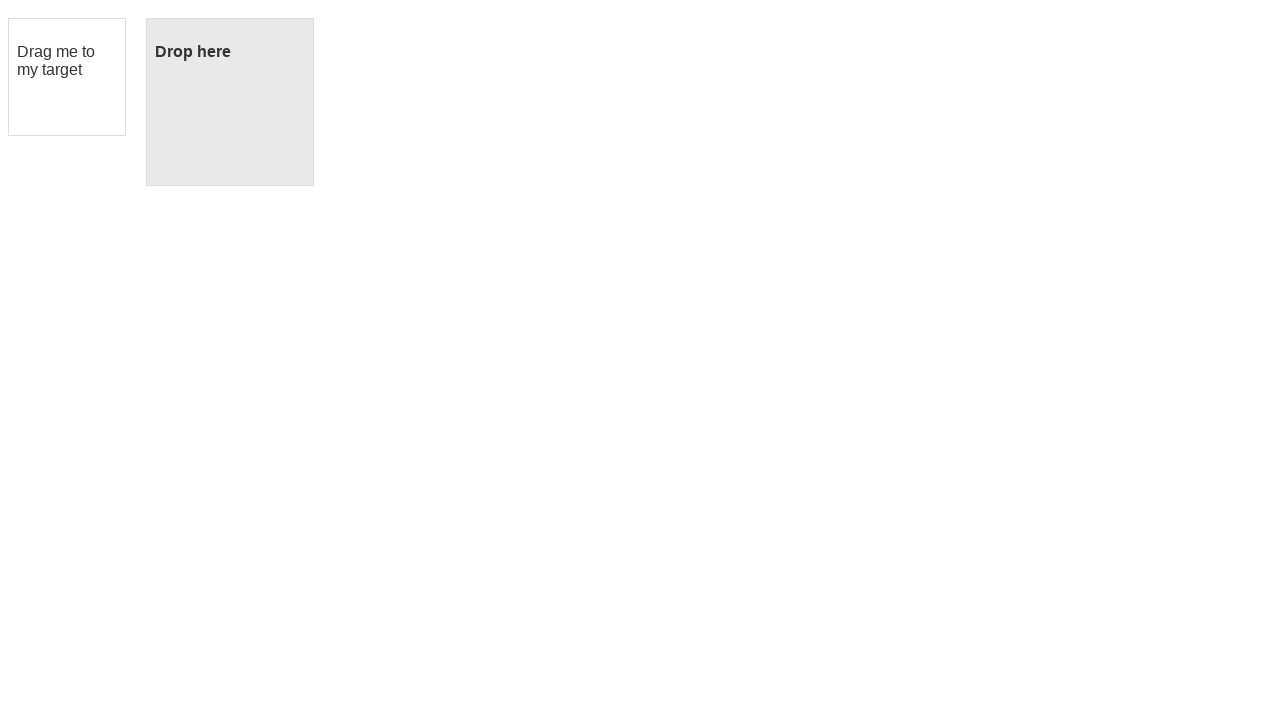

Dragged draggable element onto droppable target at (230, 102)
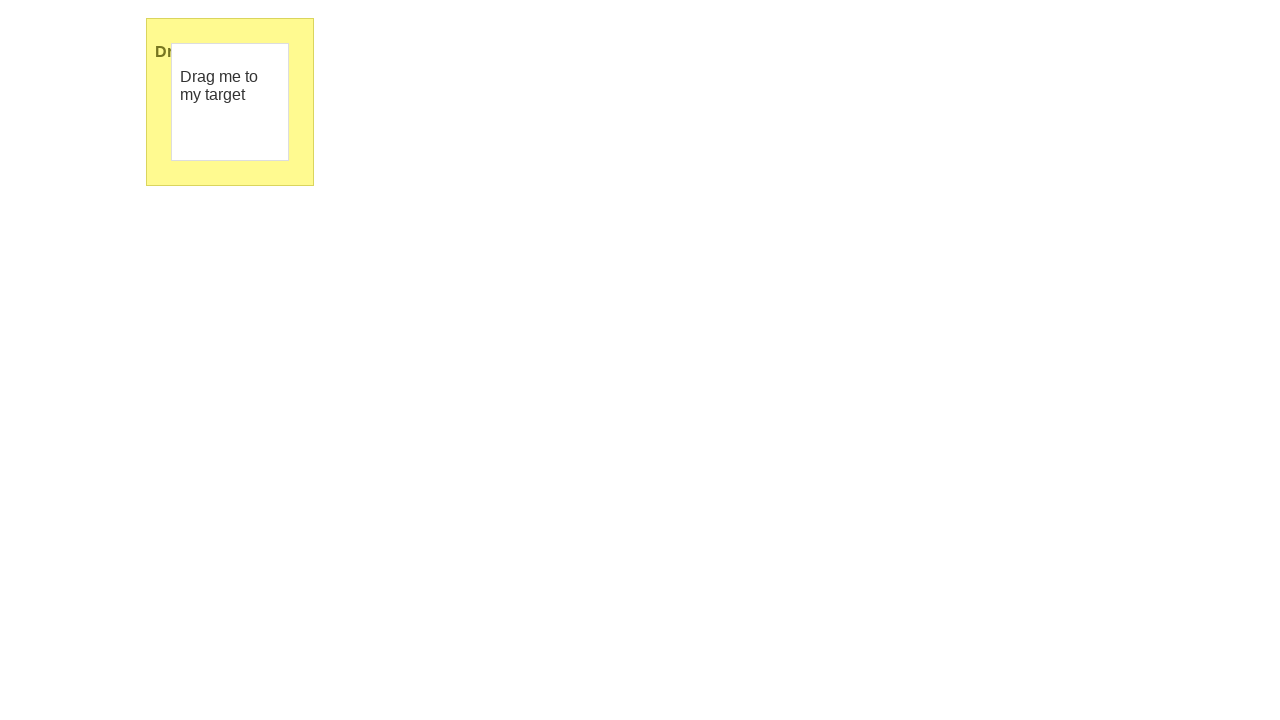

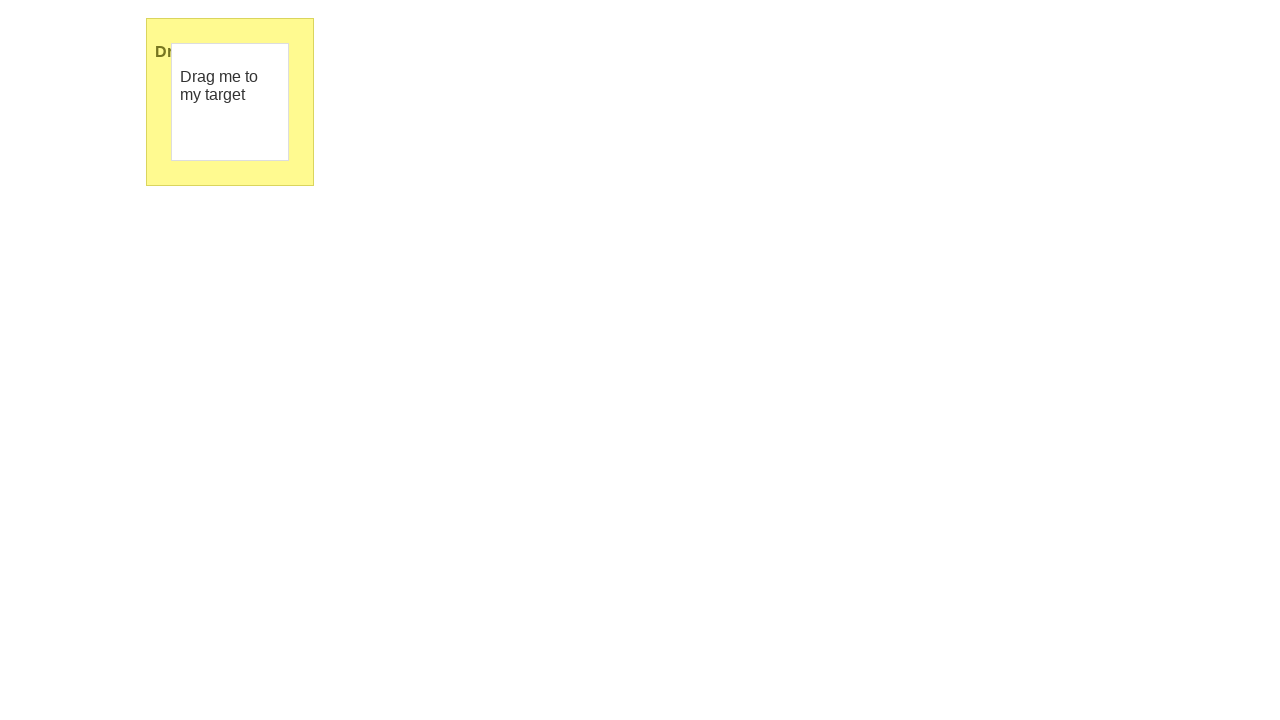